Navigates to GreensTech selenium course content page, scrolls to job openings section, takes a screenshot, and then scrolls back to the contact us link at the top of the page

Starting URL: http://greenstech.in/selenium-course-content.html

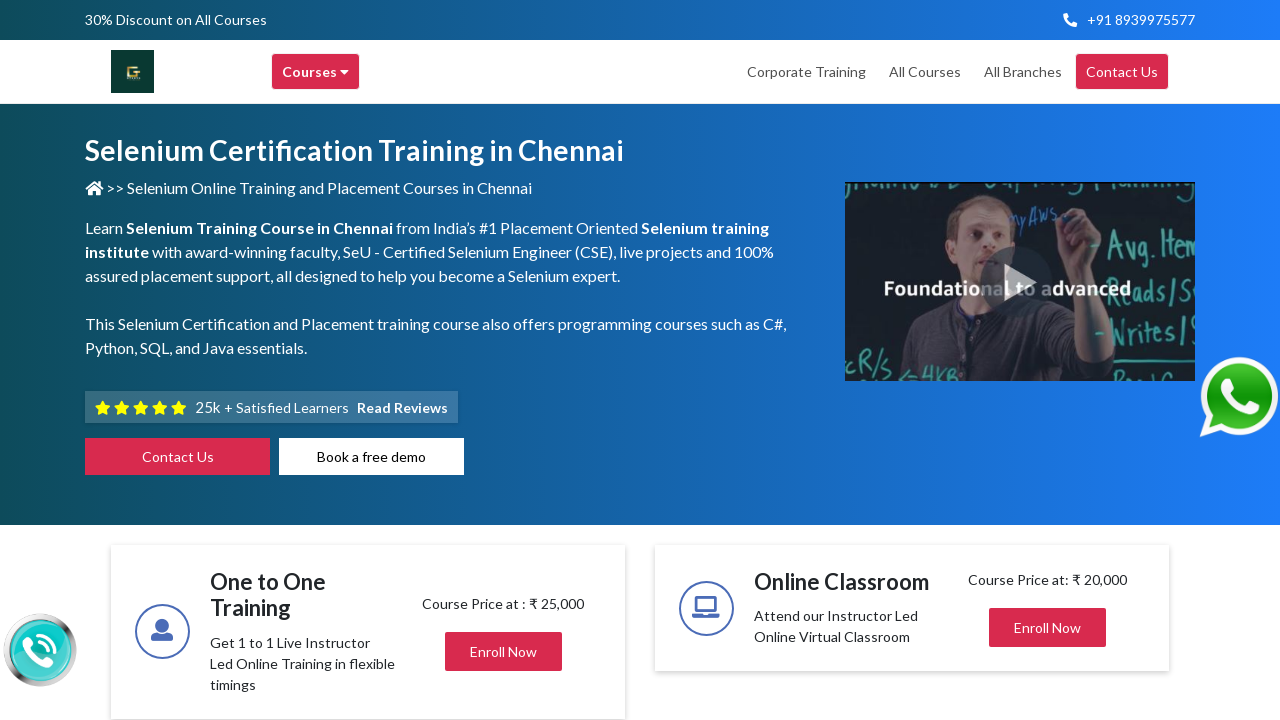

Scrolled to job openings section
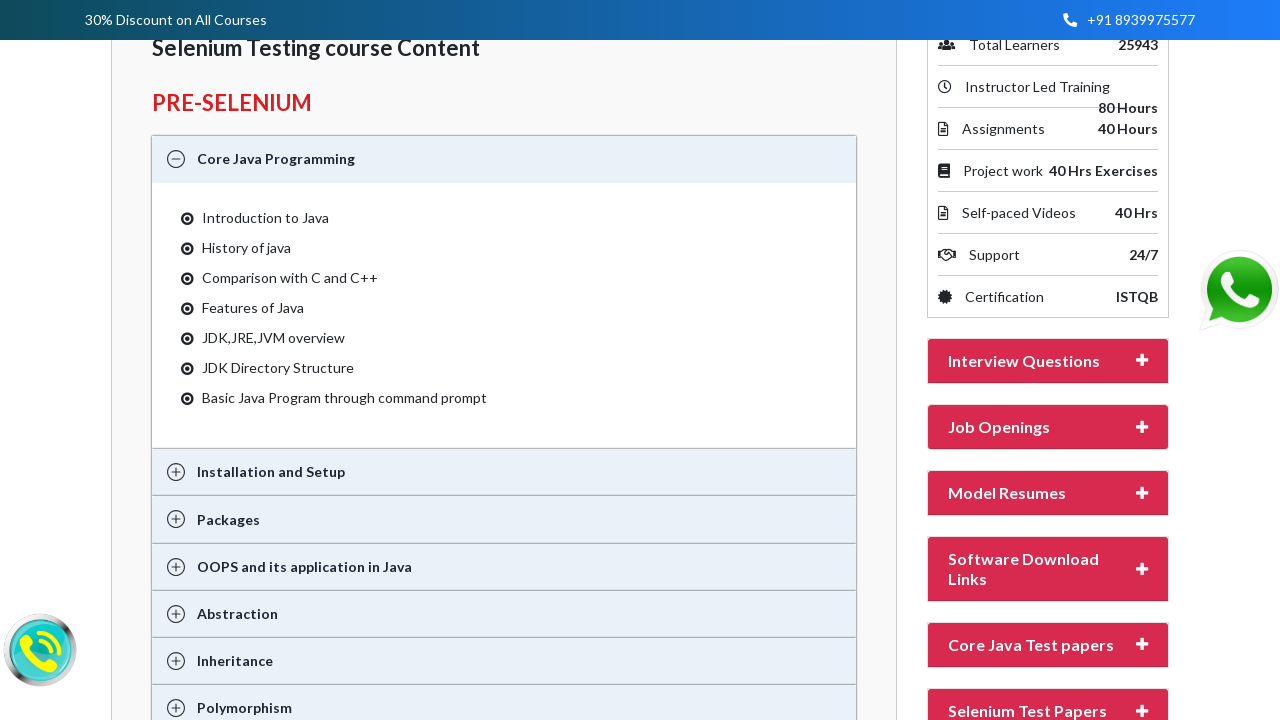

Took screenshot of job openings section
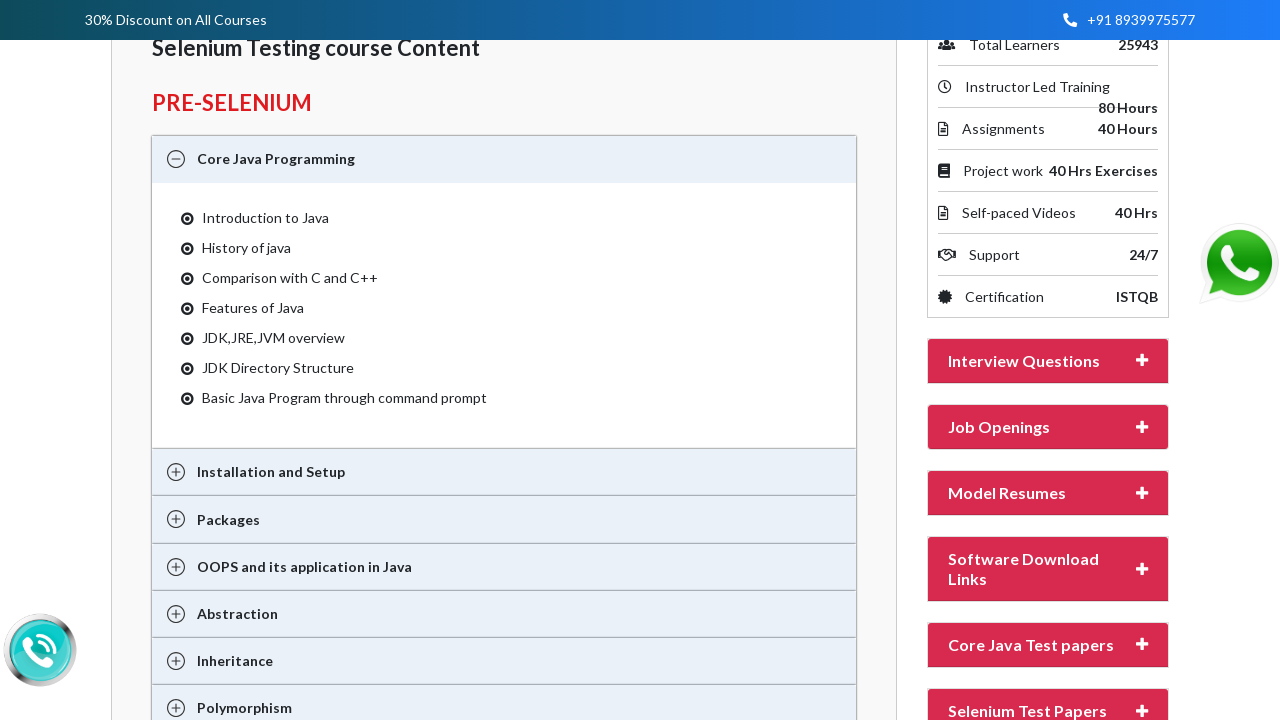

Scrolled back to Contact Us link at the top of the page
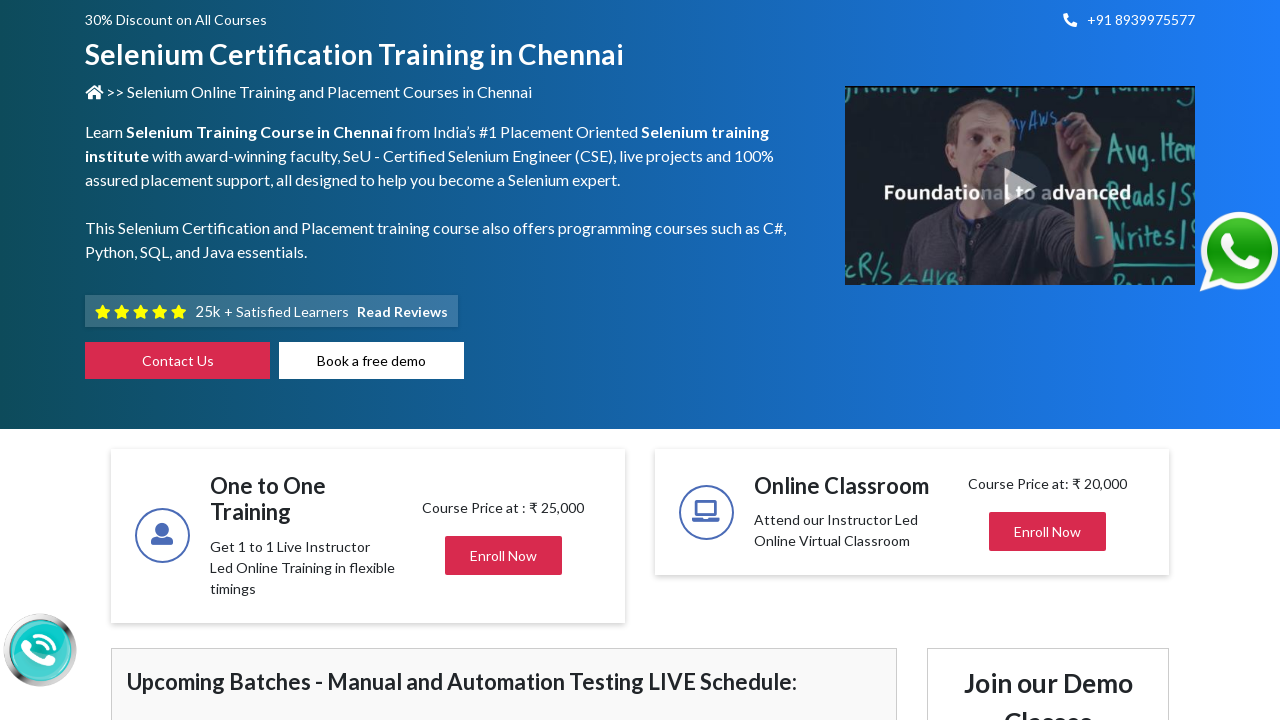

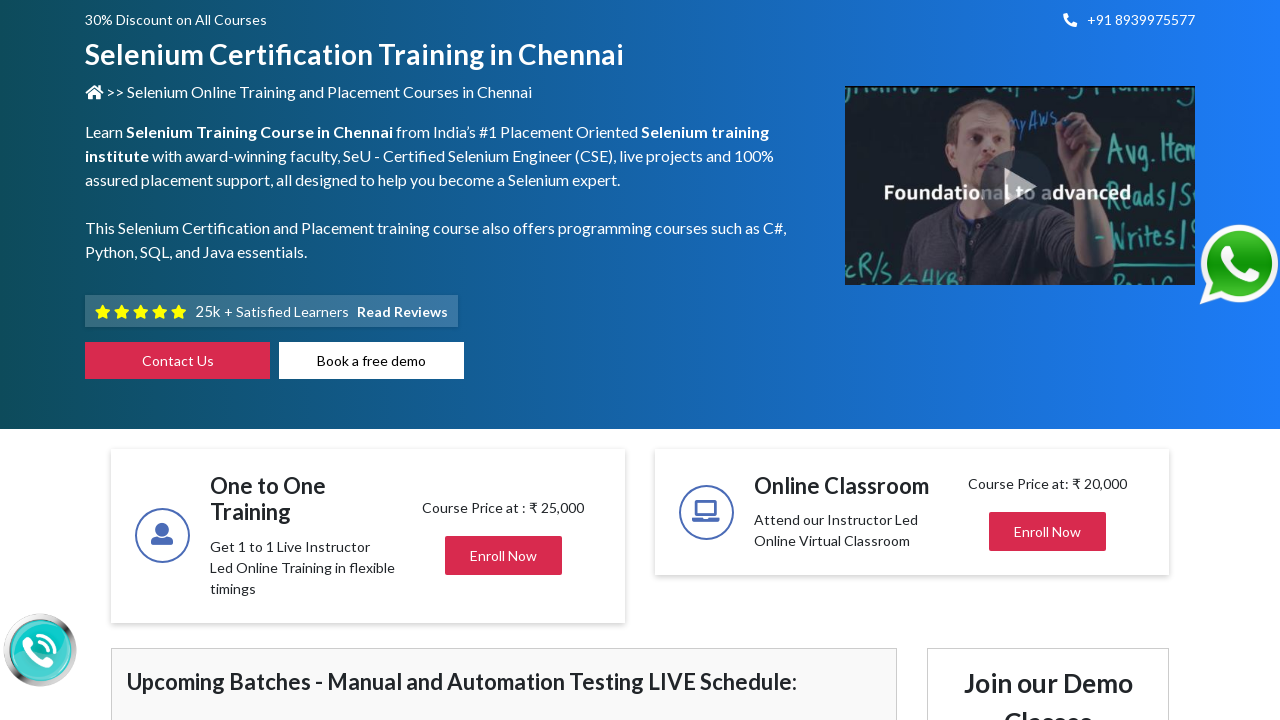